Tests dropdown functionality by selecting options from single and multi-select dropdowns using different selection methods (by index, by visible text, by value), and then deselects all options from a multi-select dropdown.

Starting URL: https://letcode.in/dropdowns

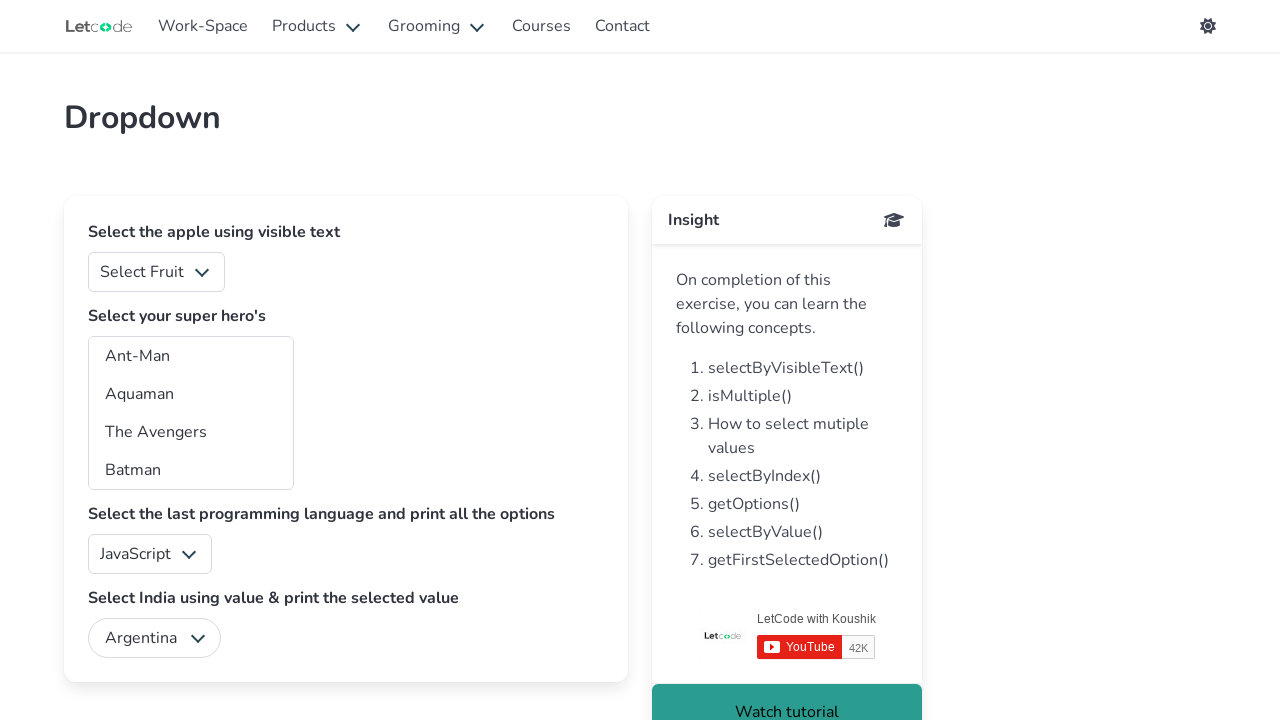

Selected option at index 2 from fruits dropdown on #fruits
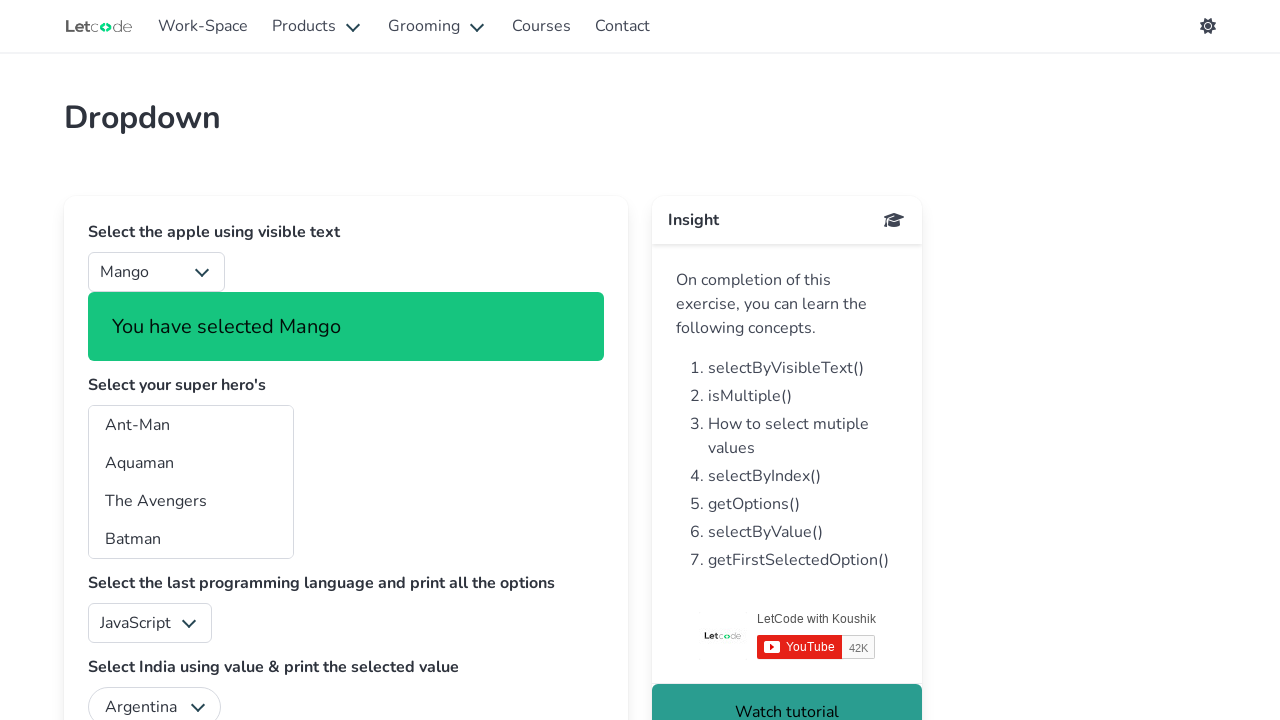

Selected 'Aquaman' from superheros dropdown on #superheros
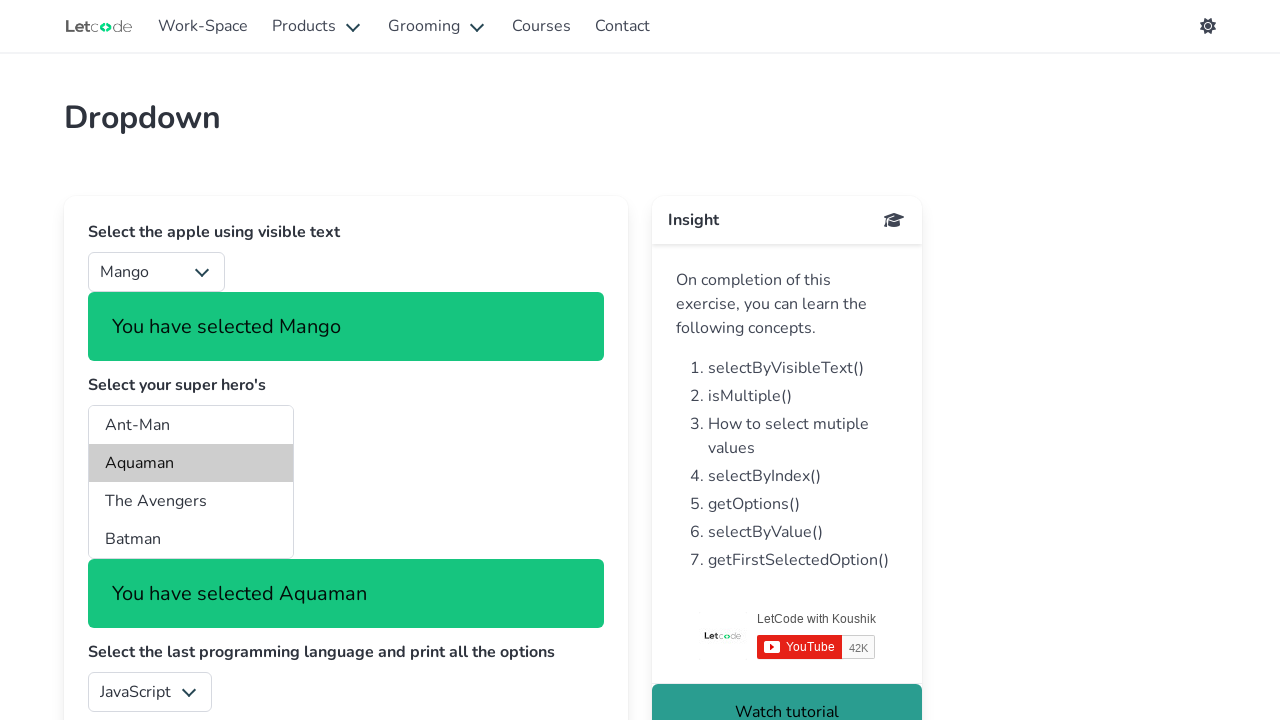

Selected 'Aquaman' and 'Batman' from superheros dropdown on #superheros
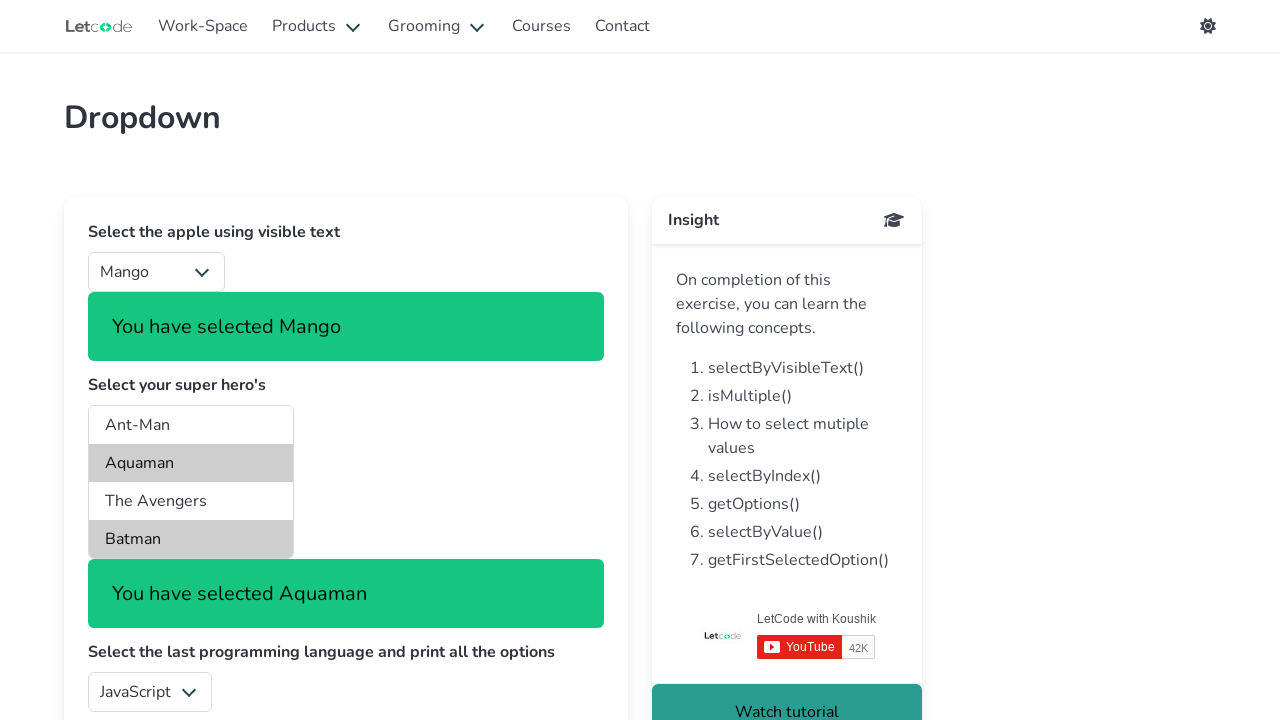

Selected 'Aquaman', 'Batman', and 'Captain Marvel' from superheros dropdown on #superheros
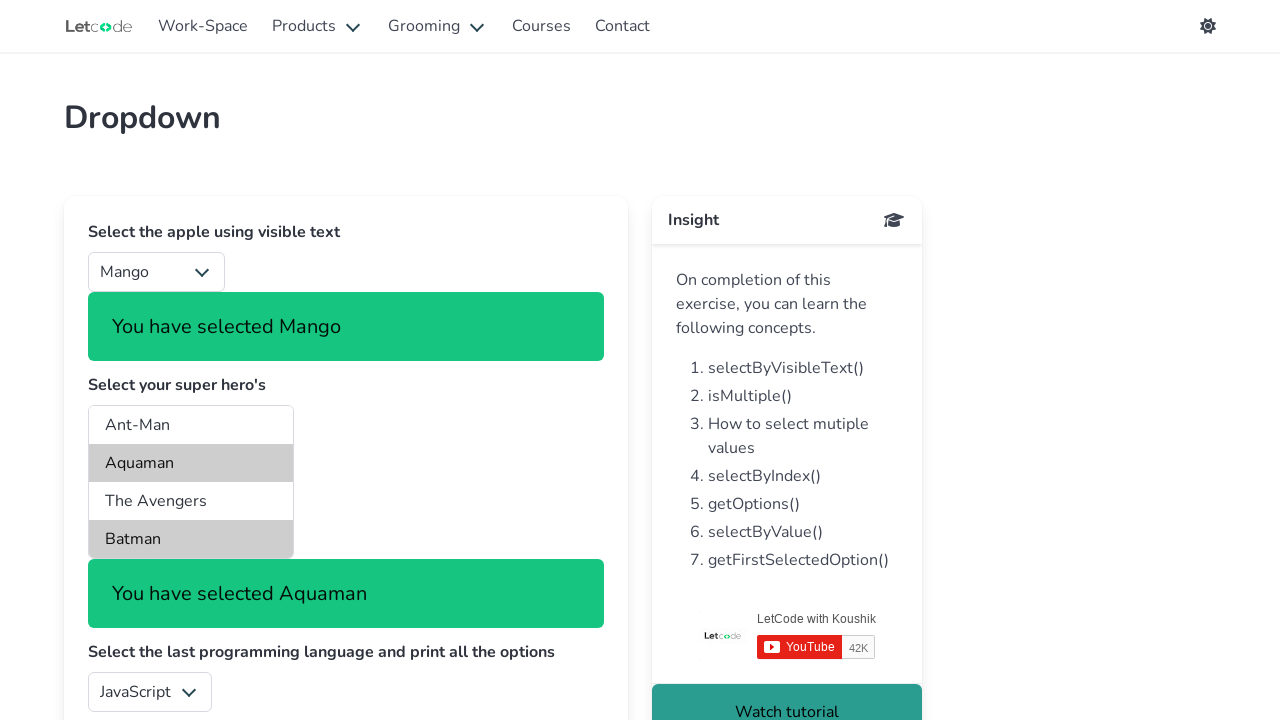

Selected 'swift' by value from language dropdown on #lang
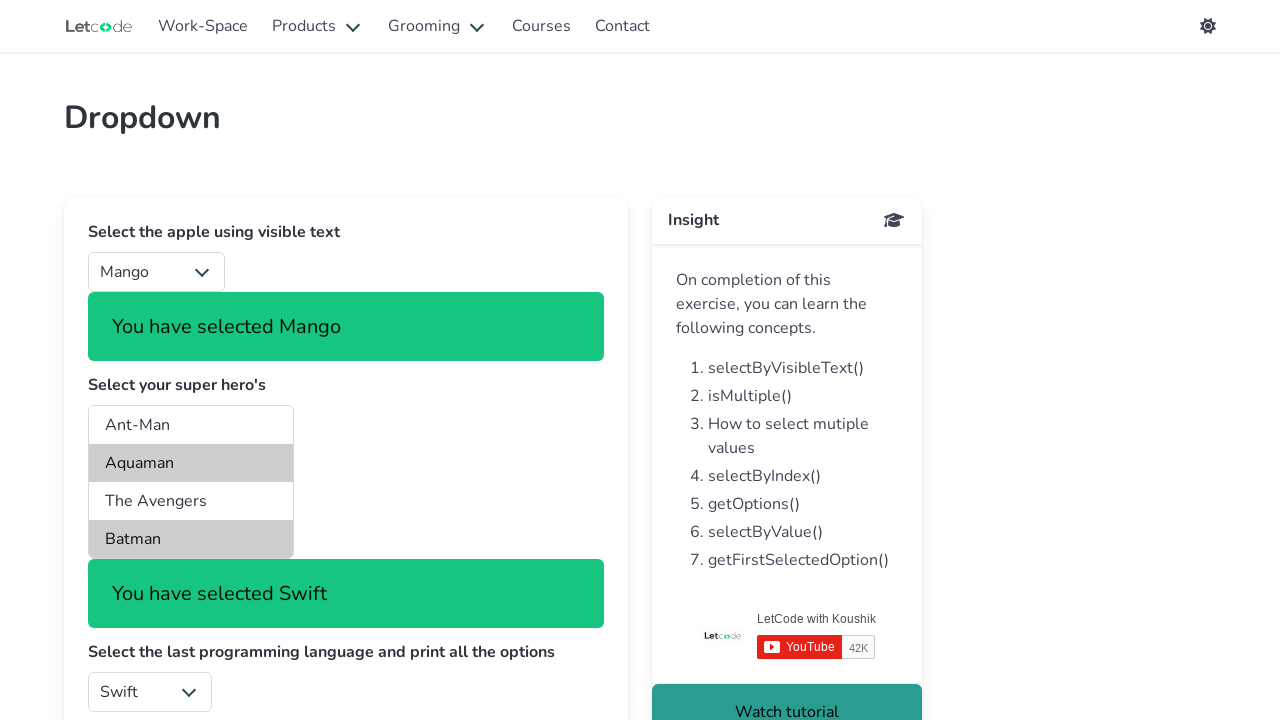

Deselected all options from superheros multi-select dropdown on #superheros
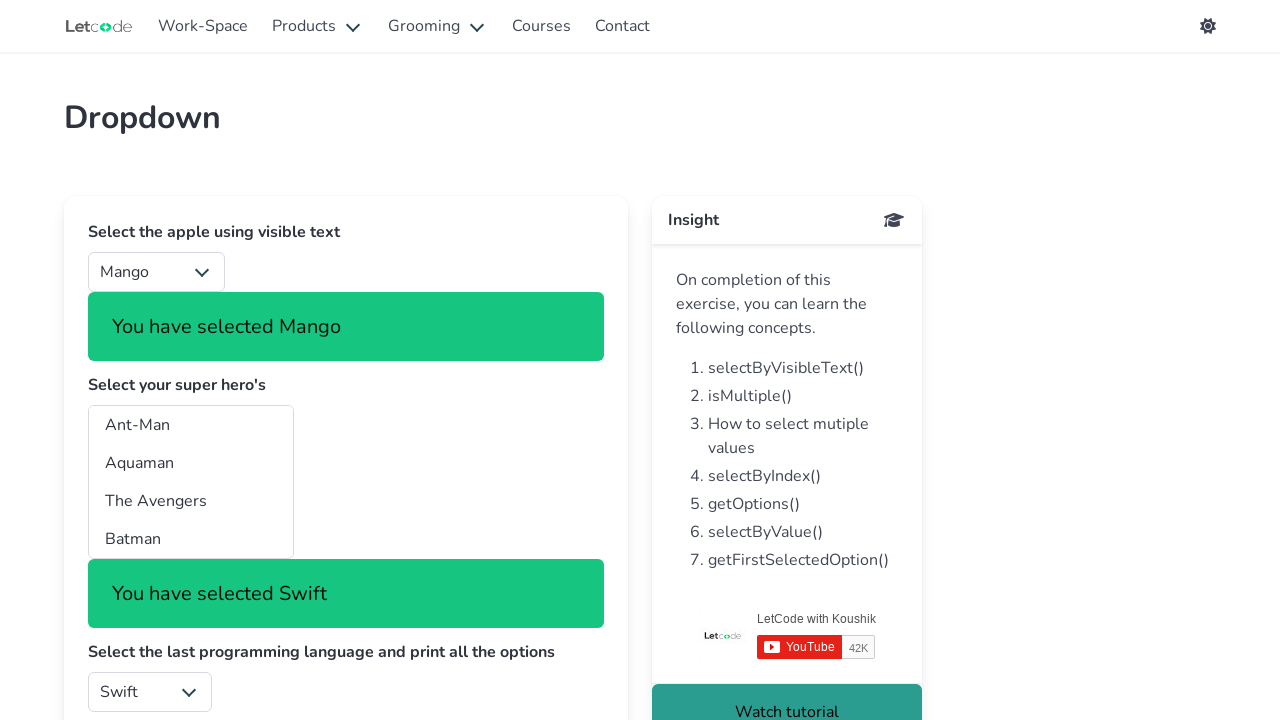

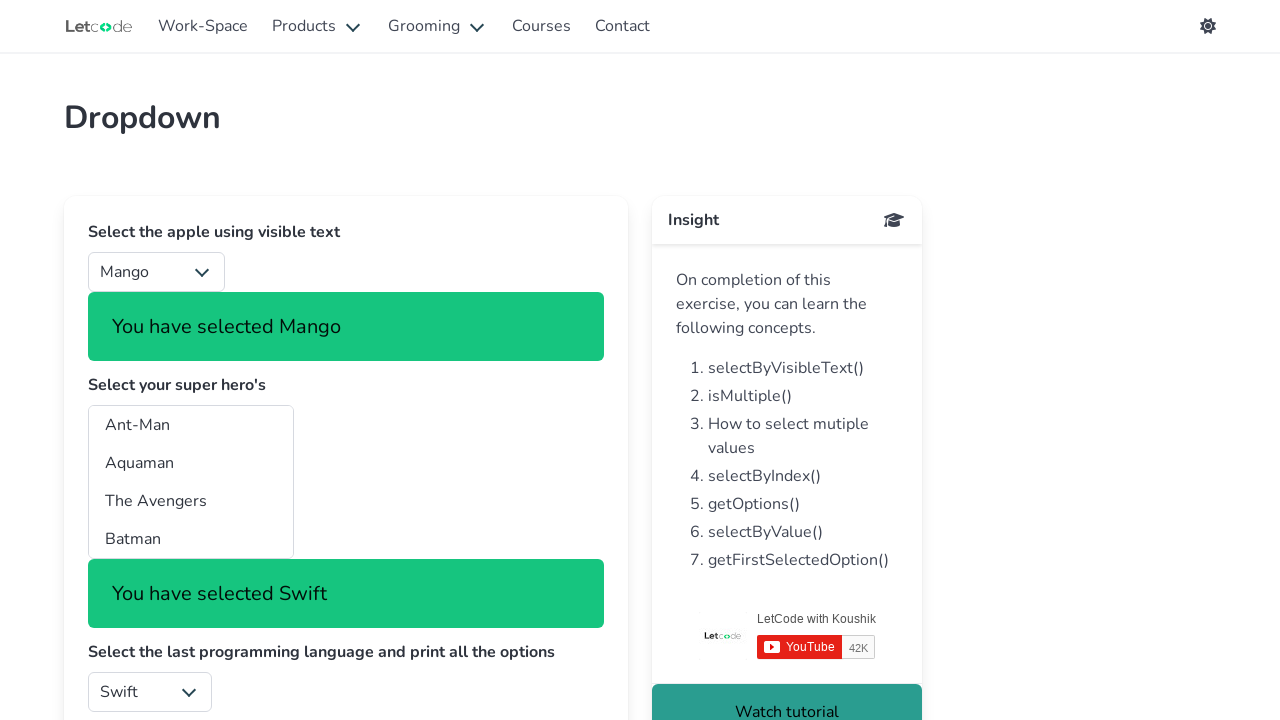